Tests redirect link functionality by navigating through redirect pages and verifying the status codes page is reached

Starting URL: https://the-internet.herokuapp.com/

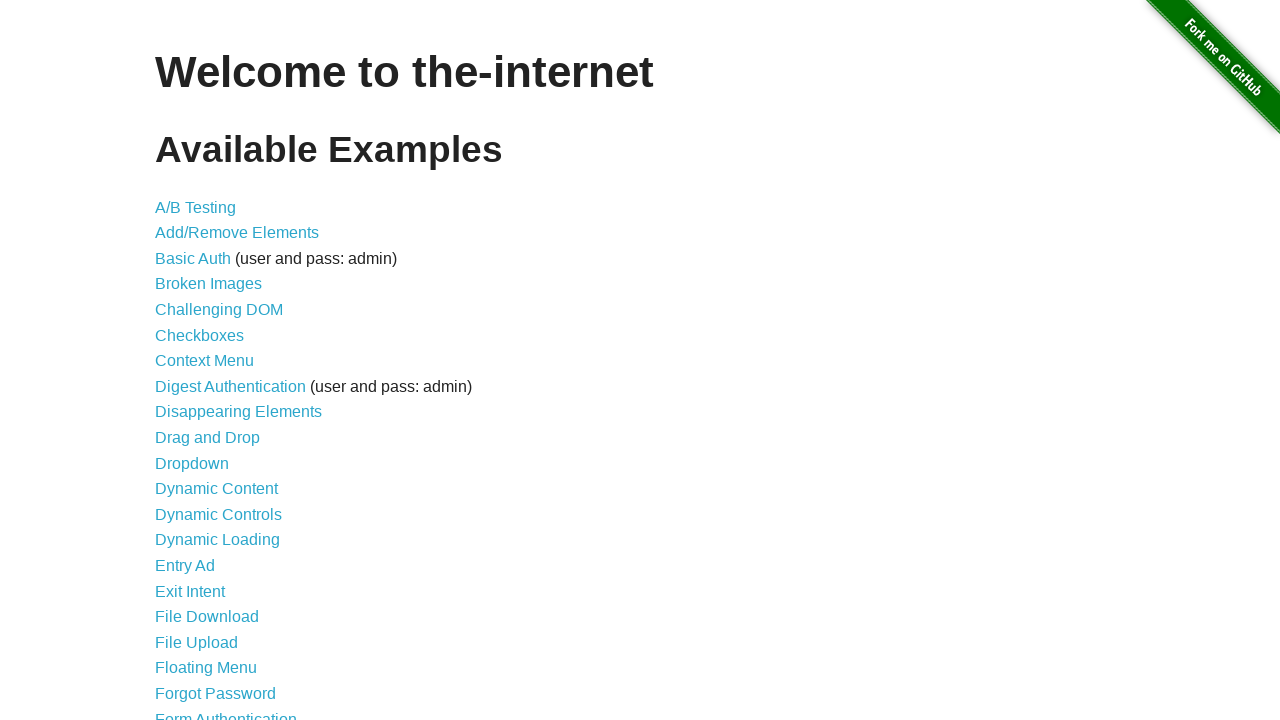

Clicked on Redirect Link from main page at (202, 446) on text='Redirect Link'
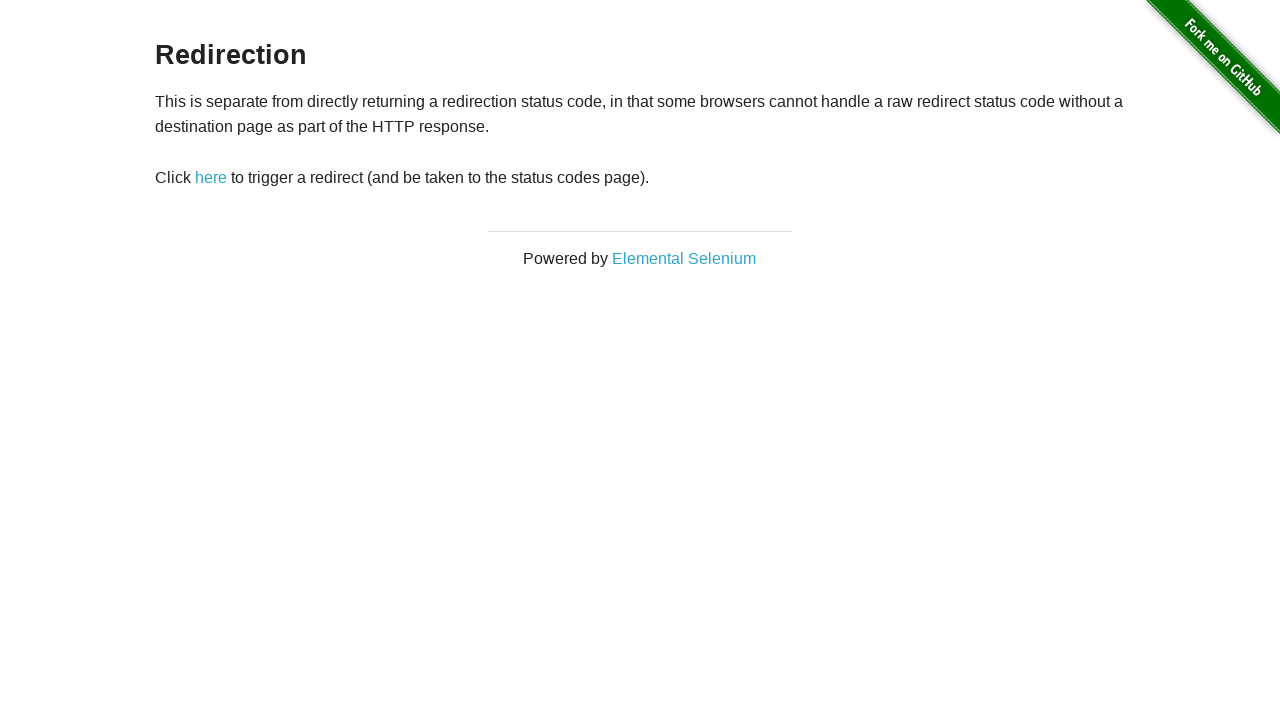

Clicked the redirect link at (211, 178) on #redirect
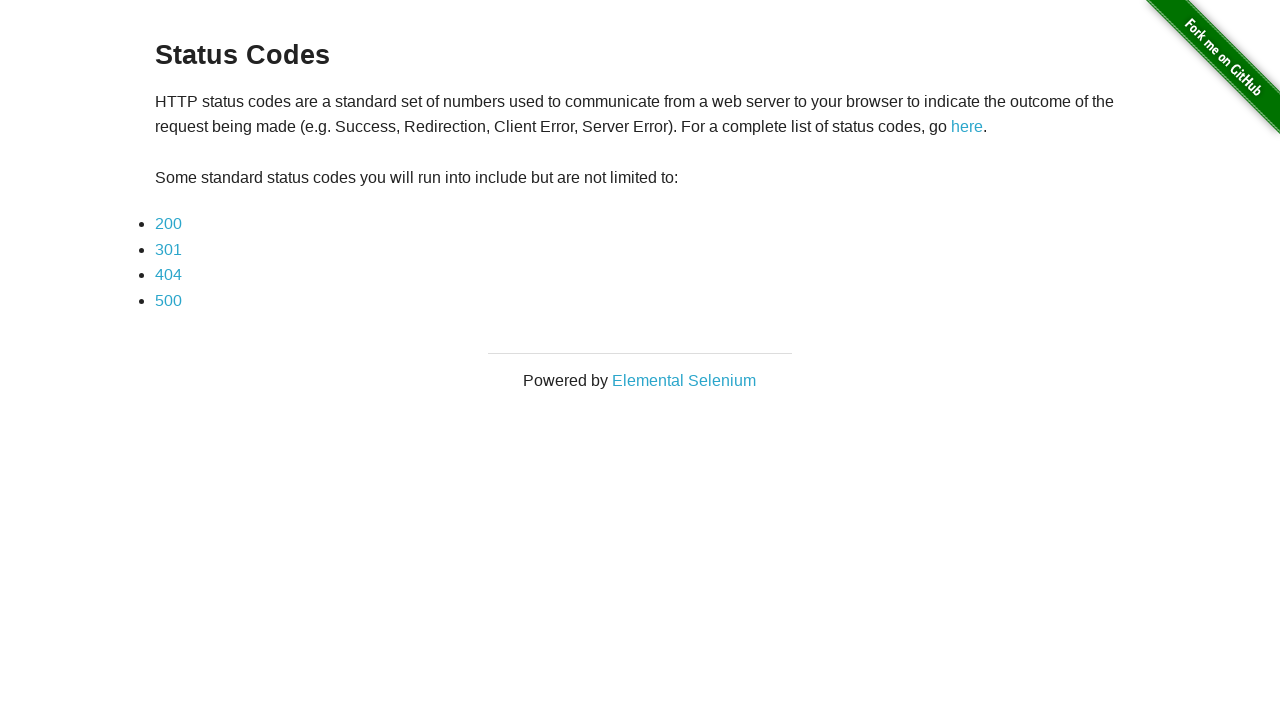

Status Codes page loaded
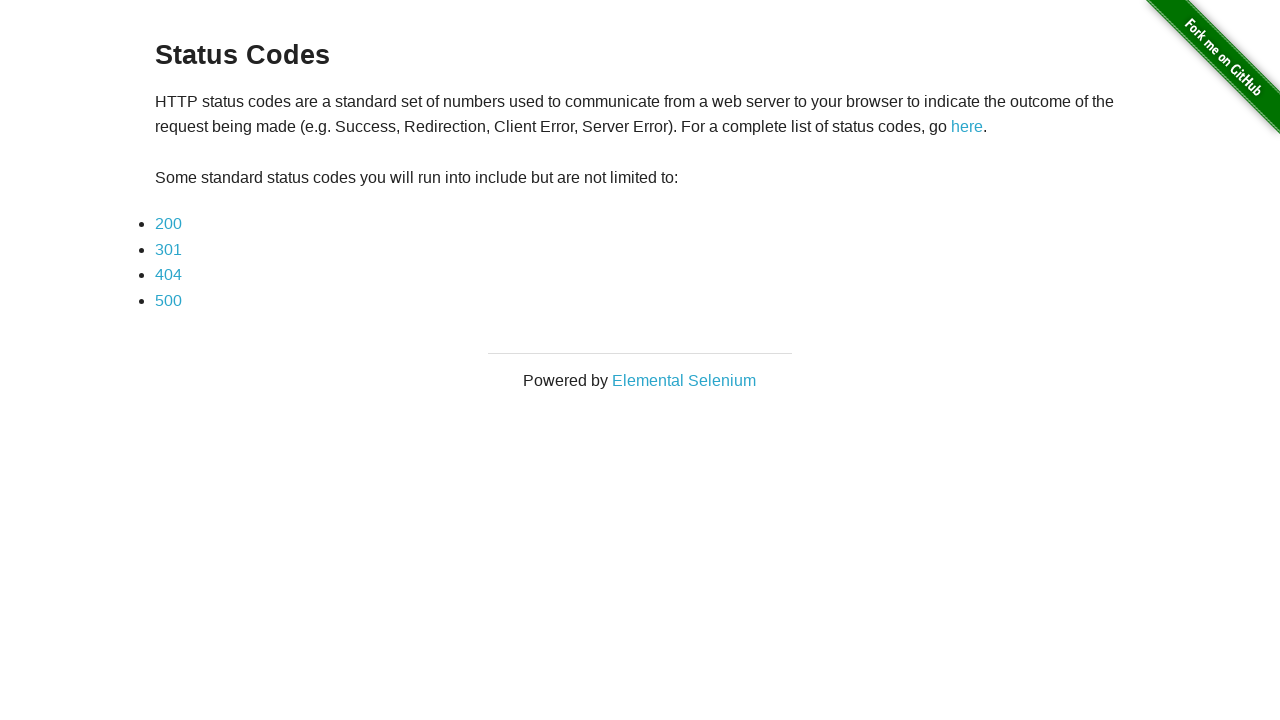

Verified status code 200 link is present
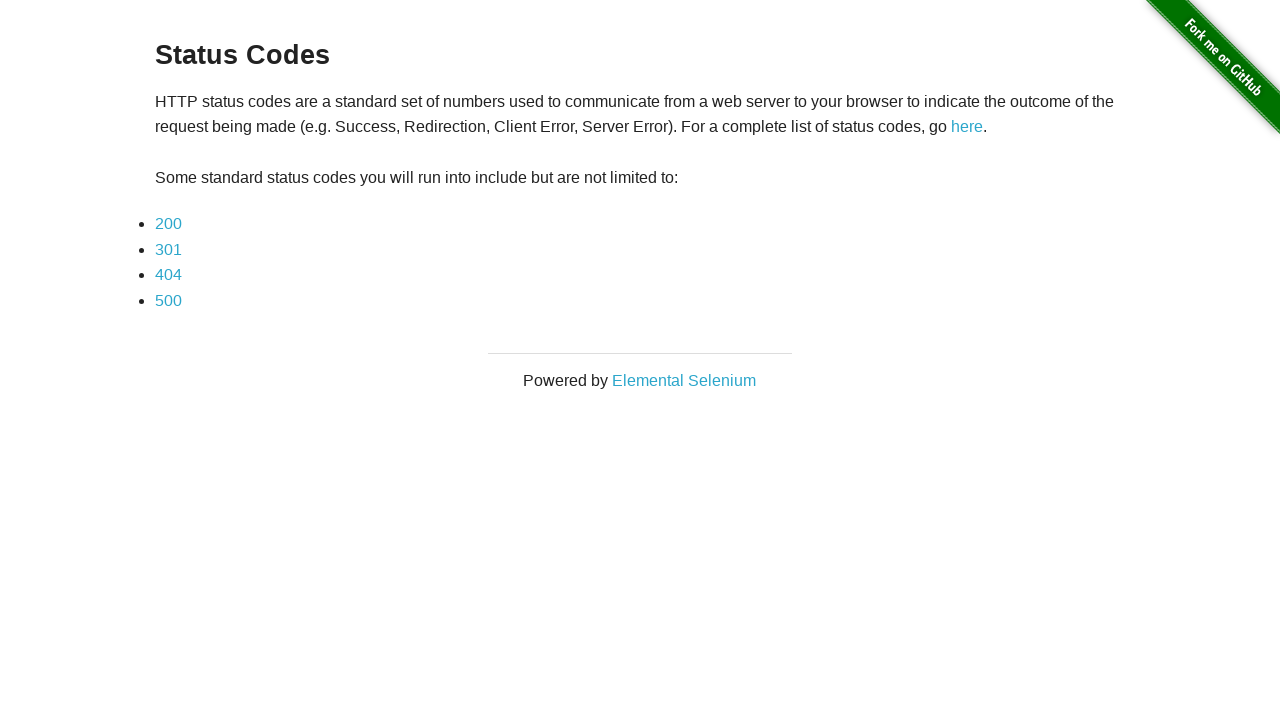

Verified status code 301 link is present
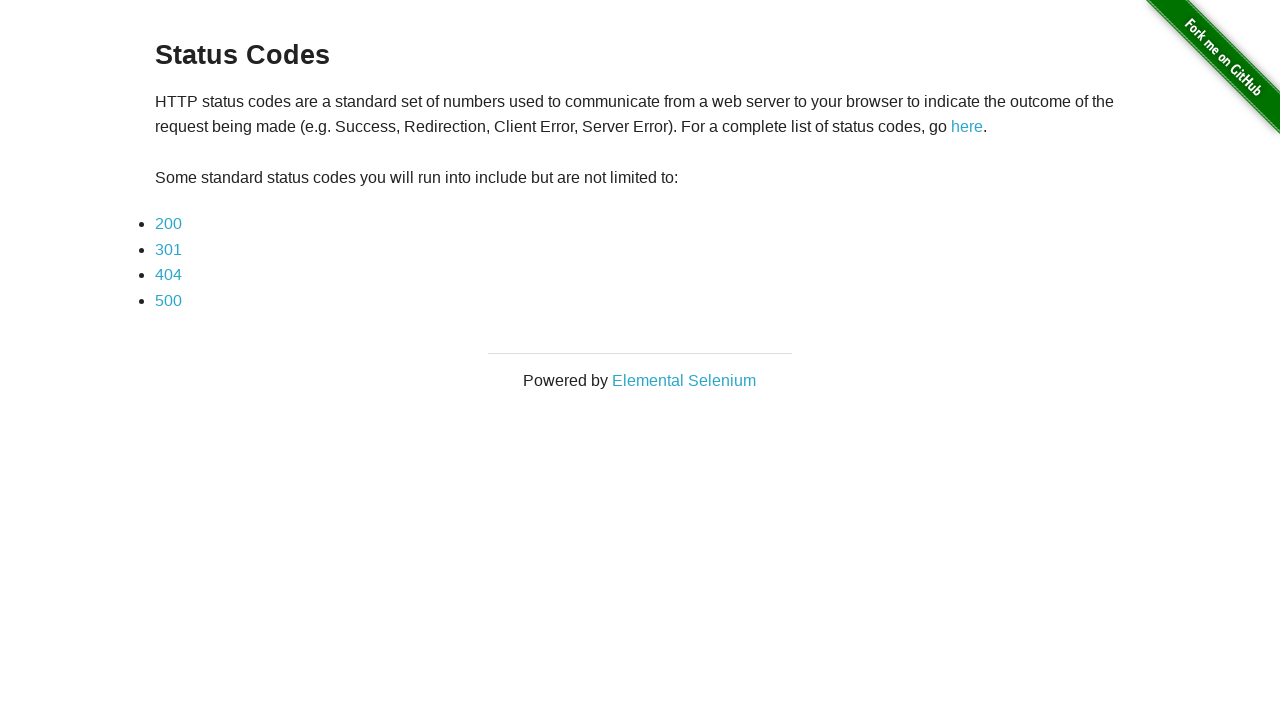

Verified status code 404 link is present
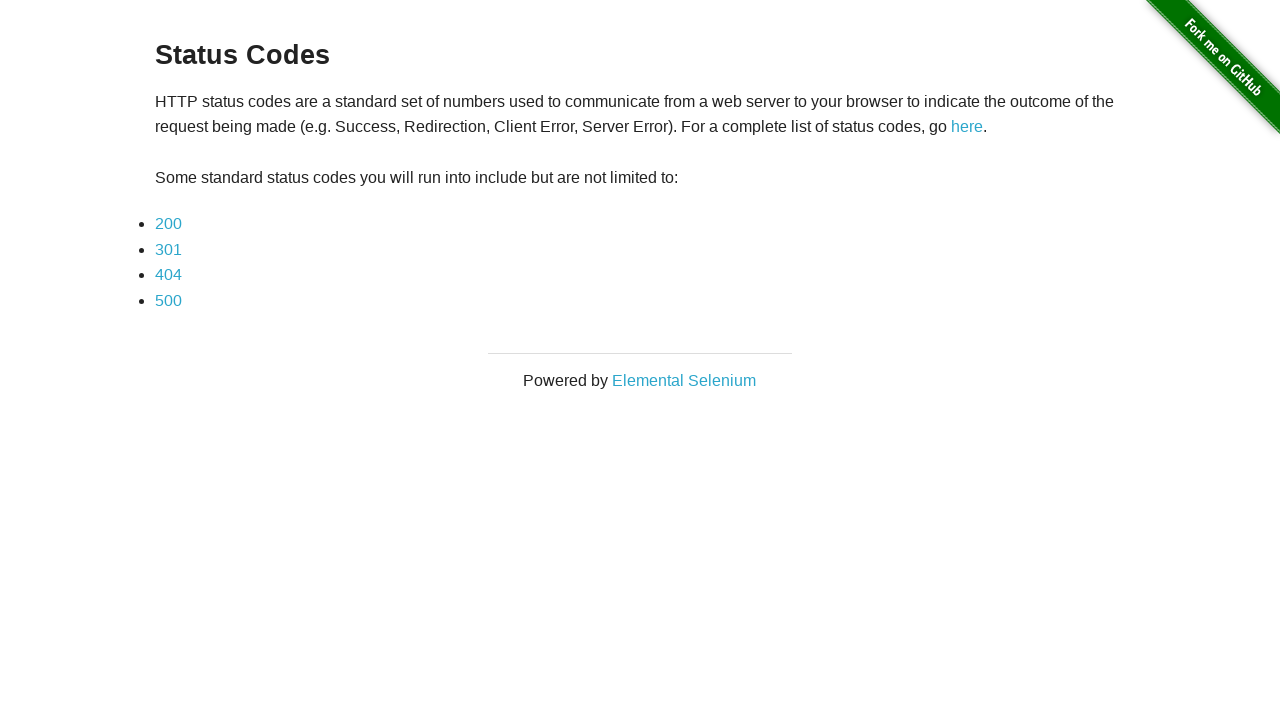

Verified status code 500 link is present
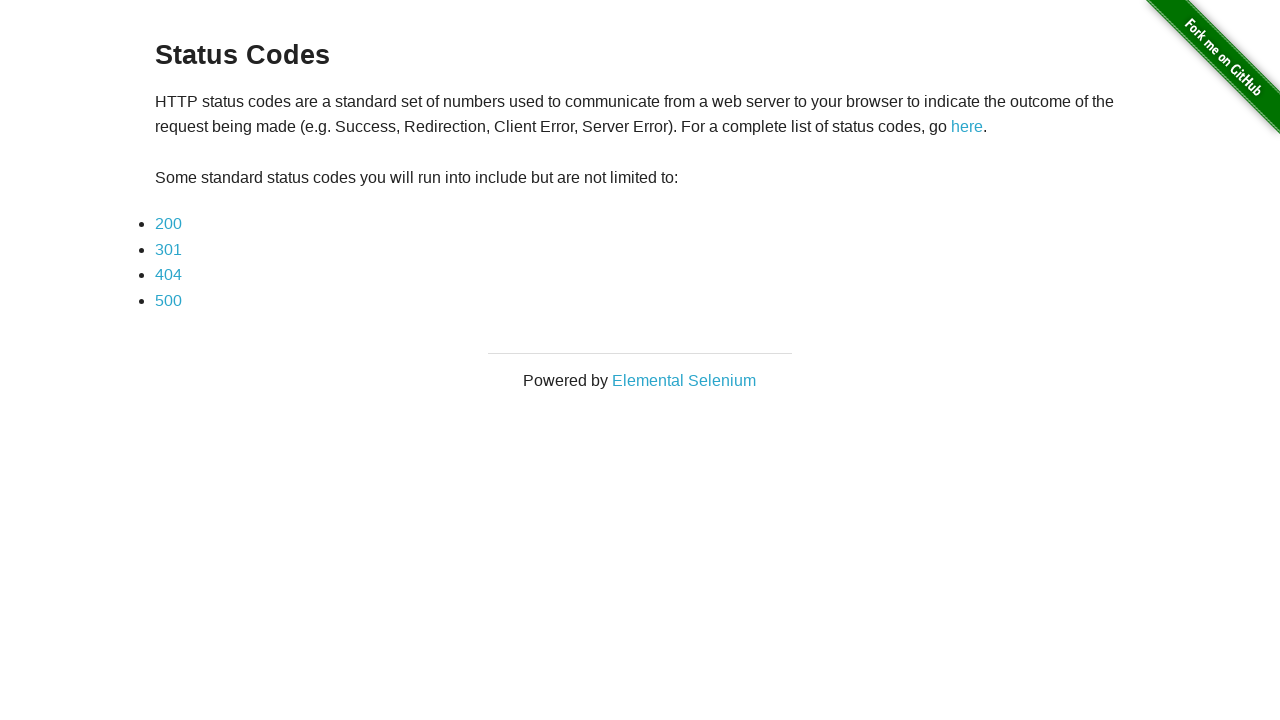

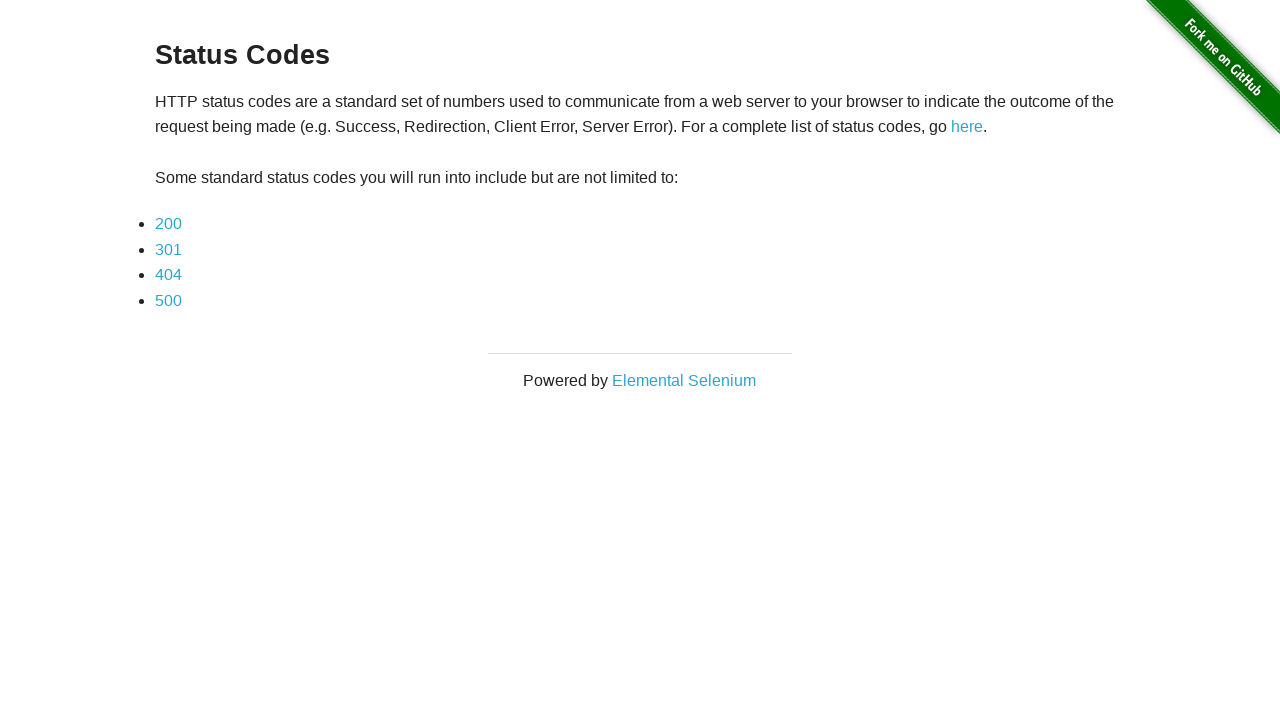